Tests clearing the complete state of all items by checking and unchecking toggle-all

Starting URL: https://demo.playwright.dev/todomvc

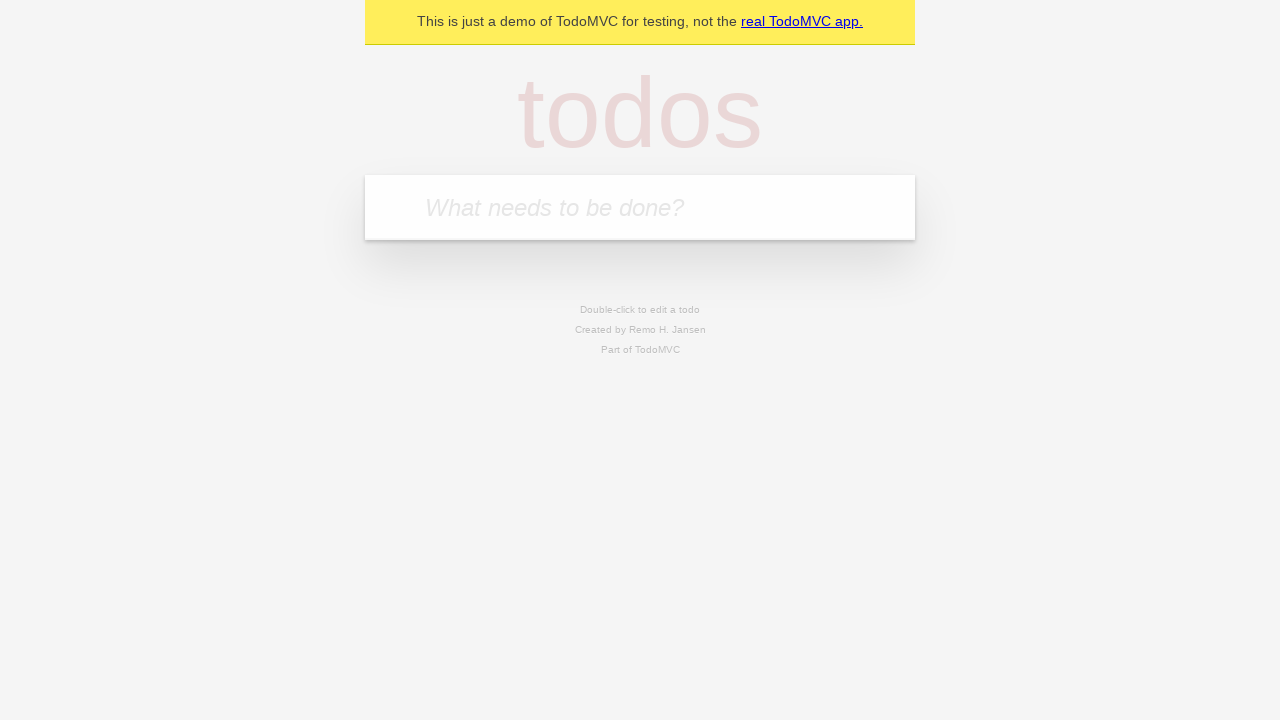

Filled todo input with 'buy some cheese' on internal:attr=[placeholder="What needs to be done?"i]
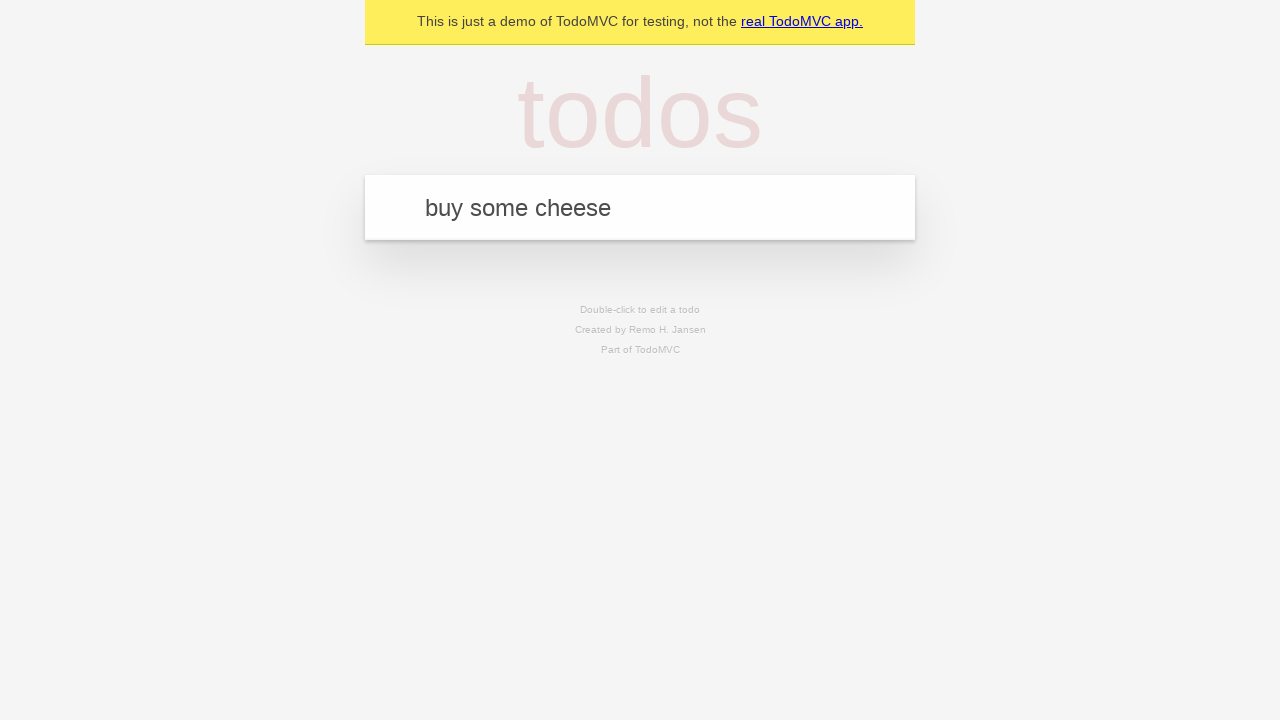

Pressed Enter to add 'buy some cheese' to todo list on internal:attr=[placeholder="What needs to be done?"i]
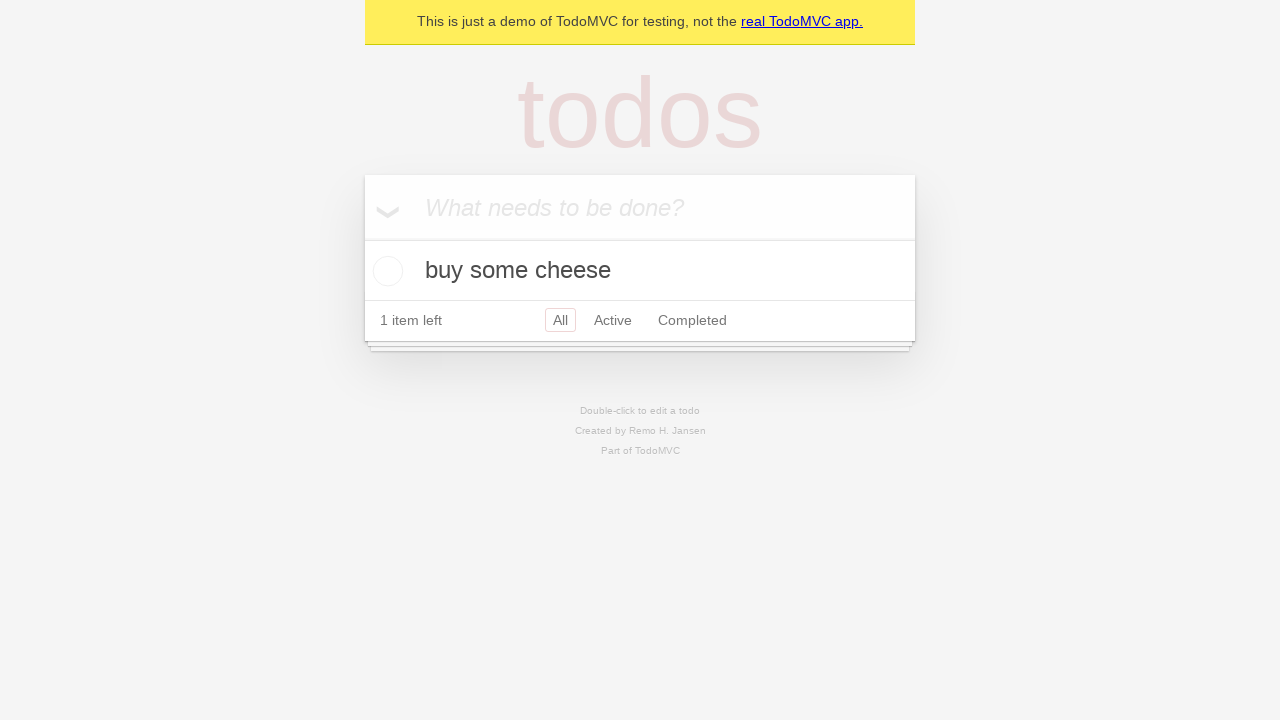

Filled todo input with 'feed the cat' on internal:attr=[placeholder="What needs to be done?"i]
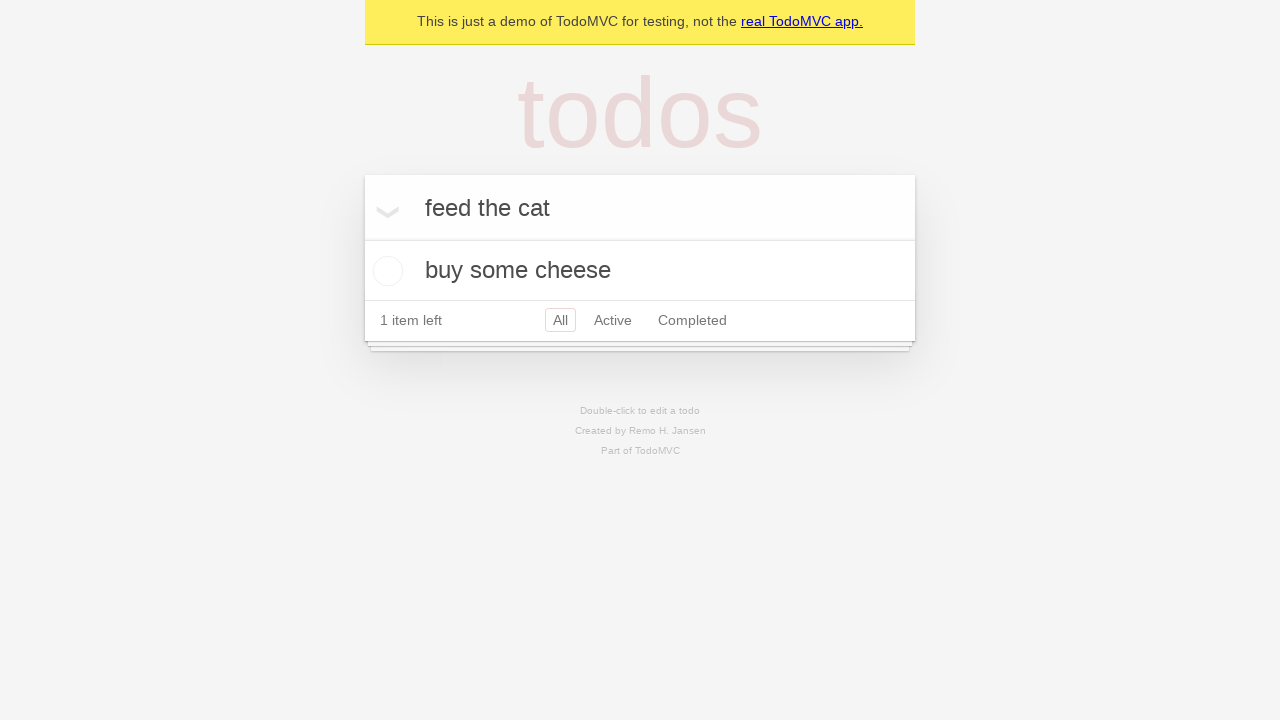

Pressed Enter to add 'feed the cat' to todo list on internal:attr=[placeholder="What needs to be done?"i]
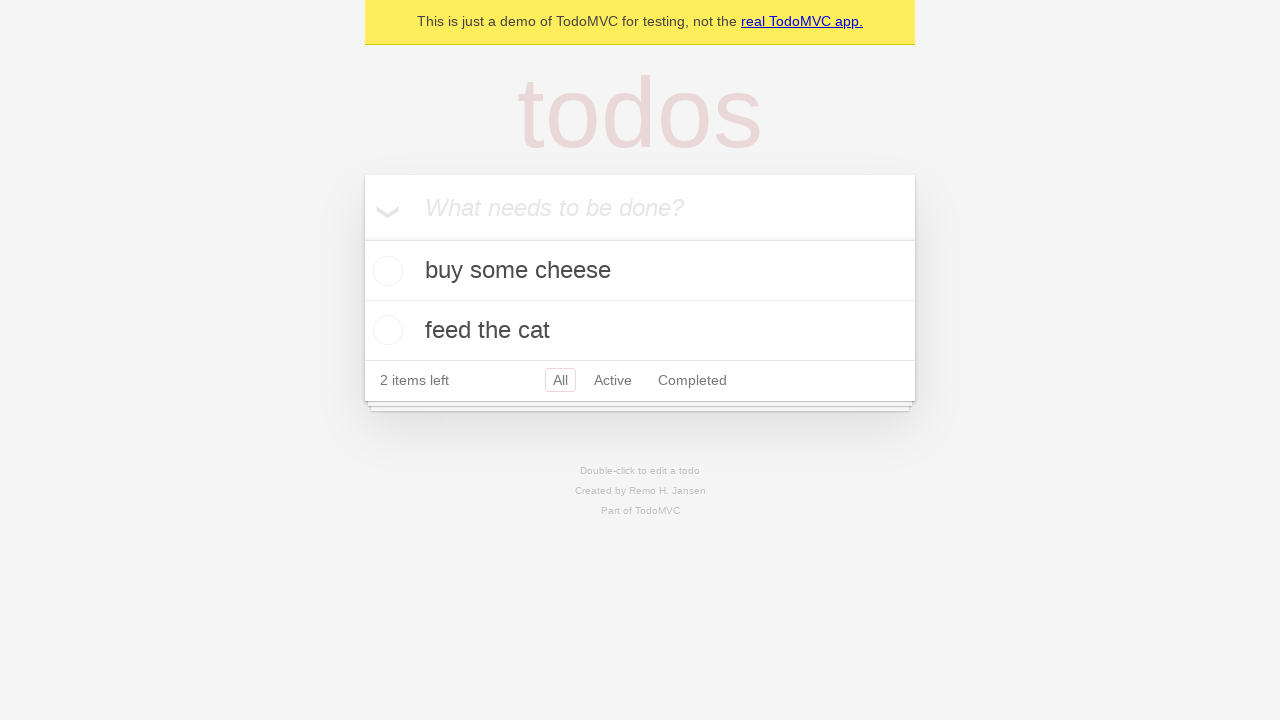

Filled todo input with 'book a doctors appointment' on internal:attr=[placeholder="What needs to be done?"i]
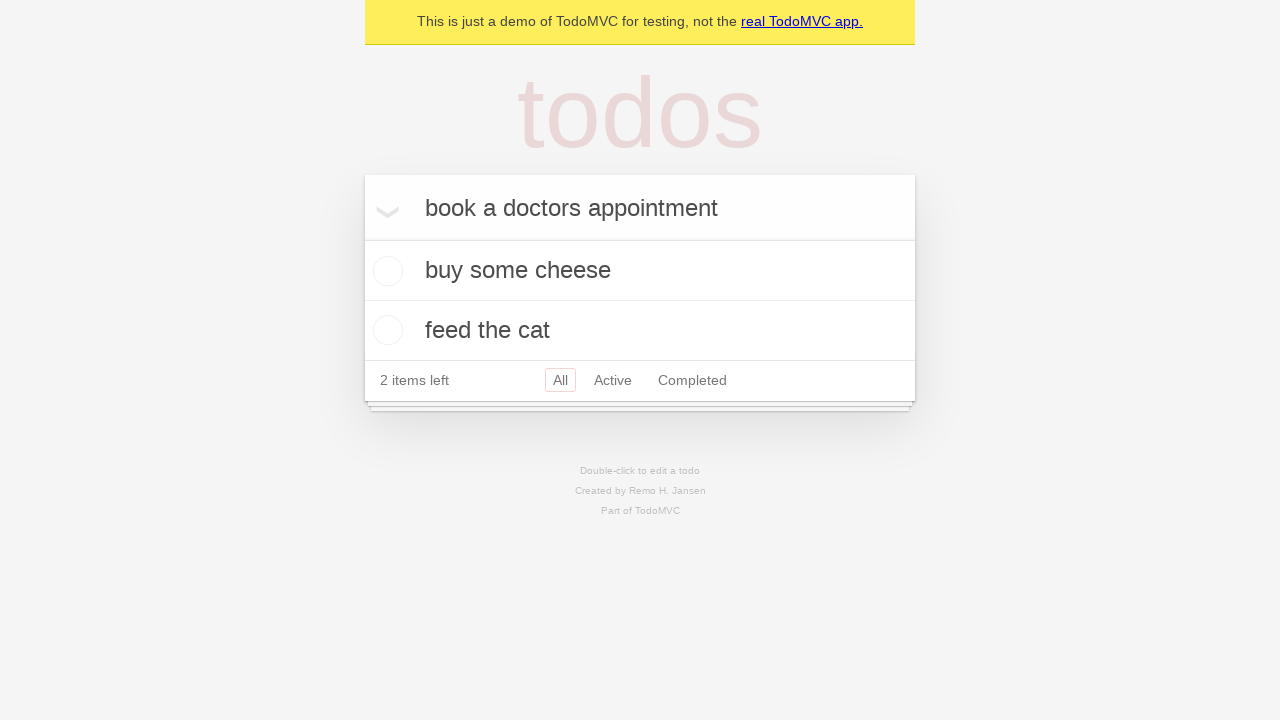

Pressed Enter to add 'book a doctors appointment' to todo list on internal:attr=[placeholder="What needs to be done?"i]
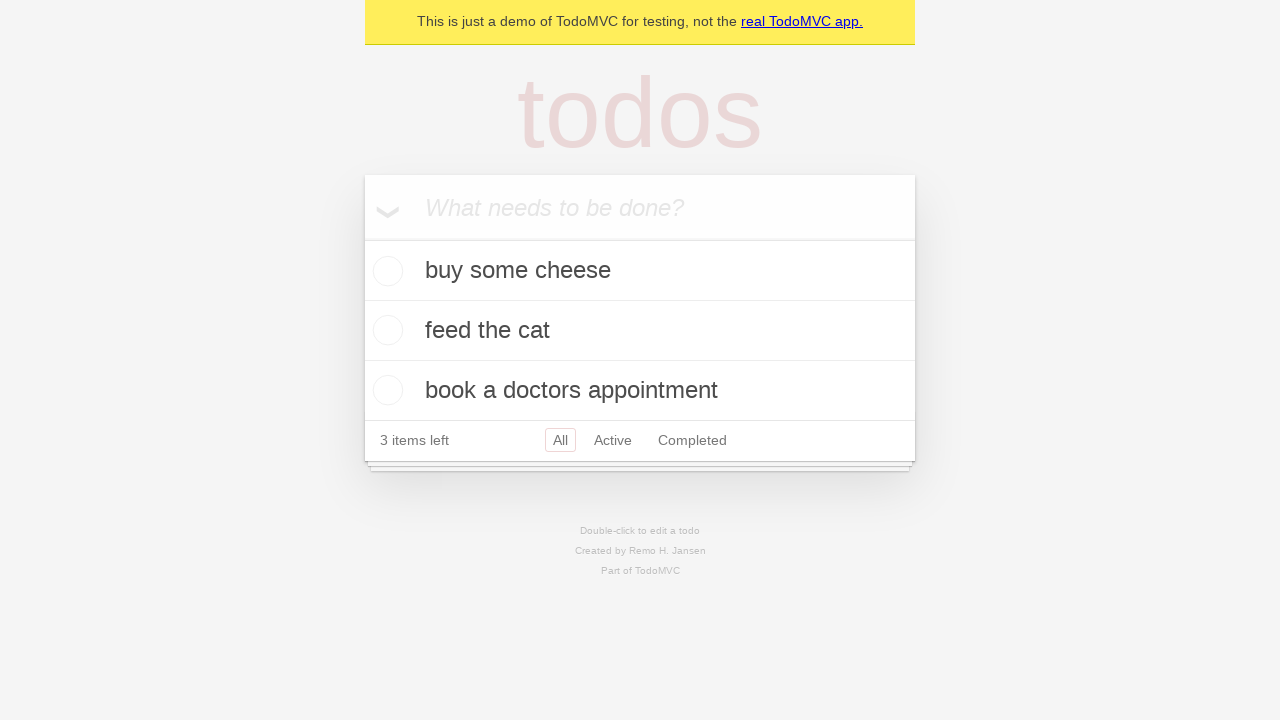

Checked toggle-all to mark all items as complete at (362, 238) on internal:label="Mark all as complete"i
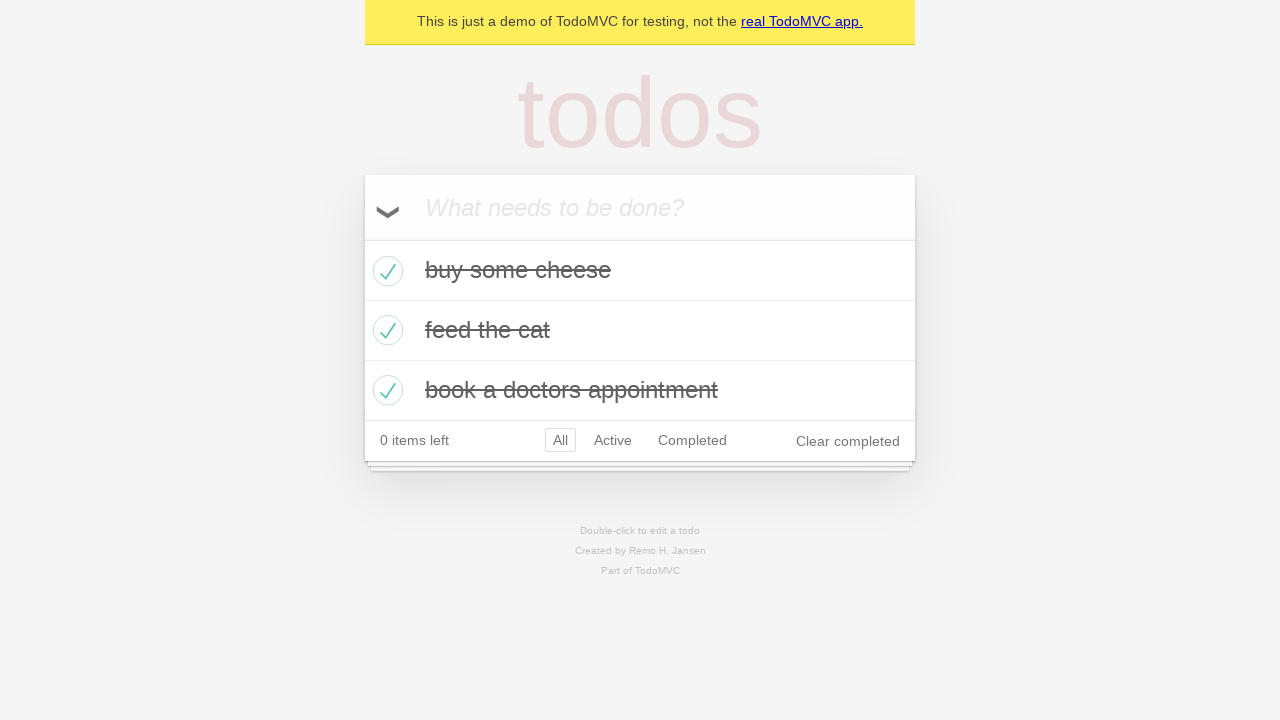

Unchecked toggle-all to clear complete state of all items at (362, 238) on internal:label="Mark all as complete"i
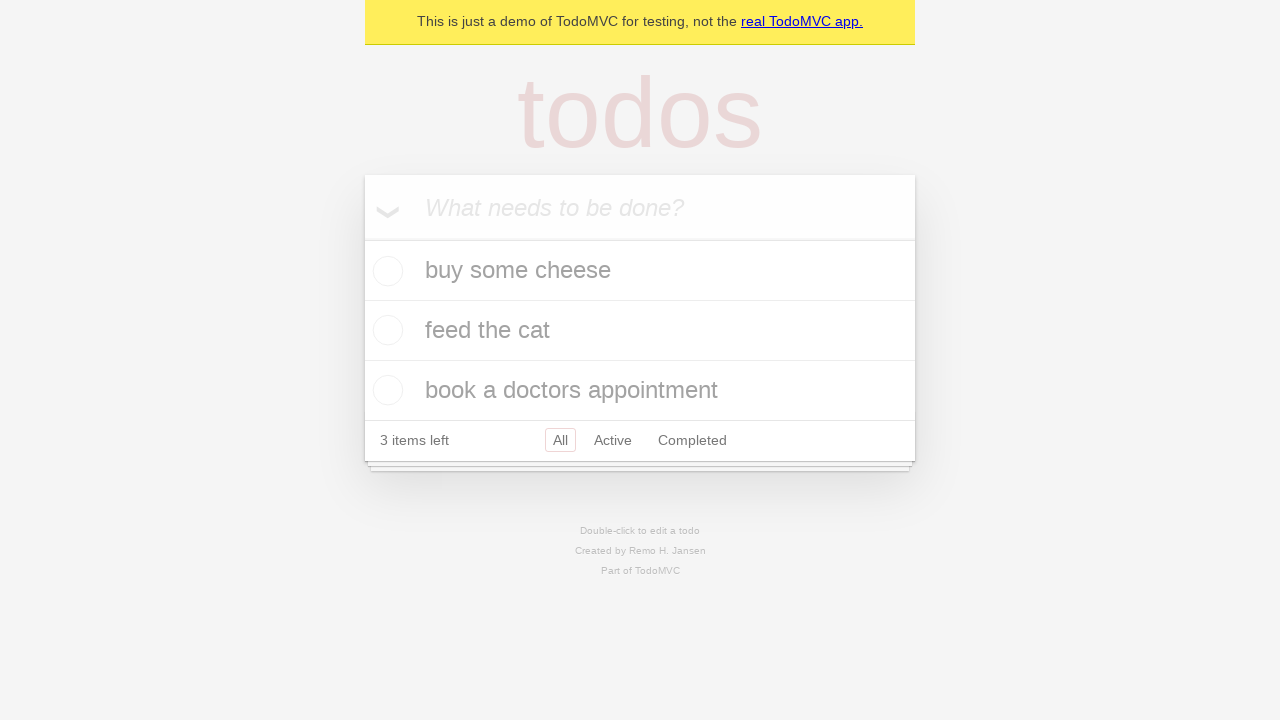

Verified that no items have the completed state
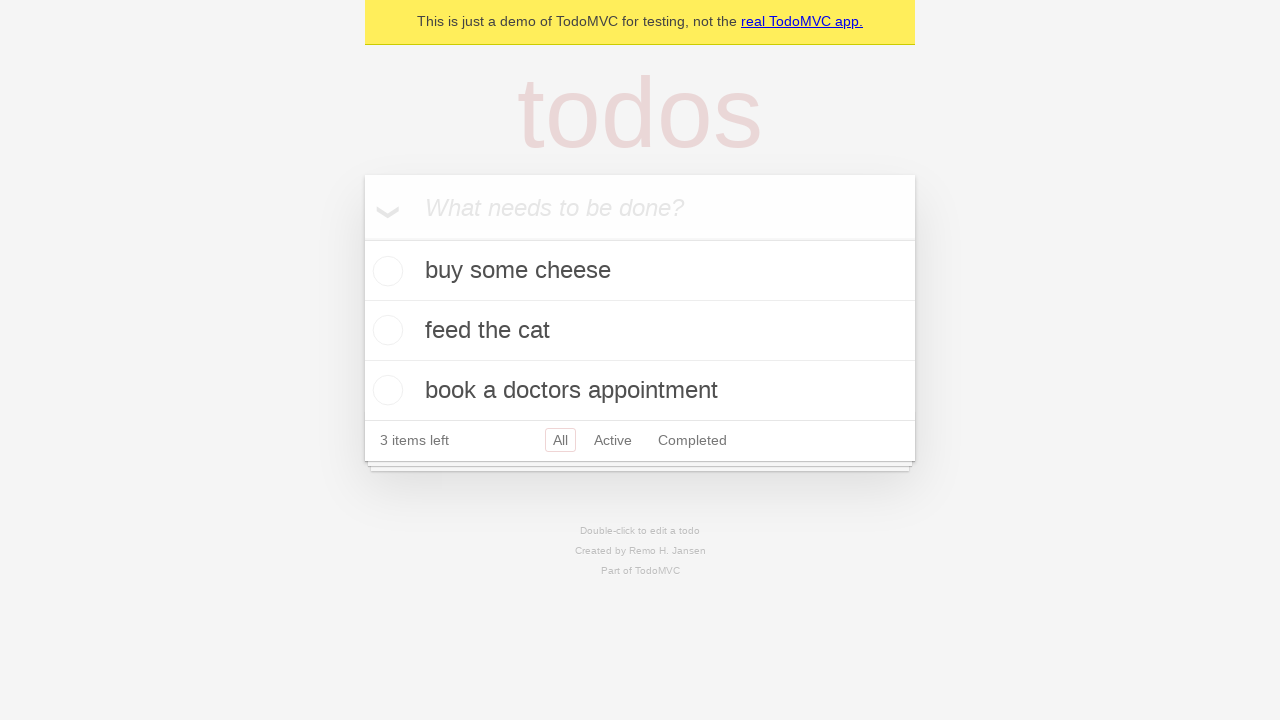

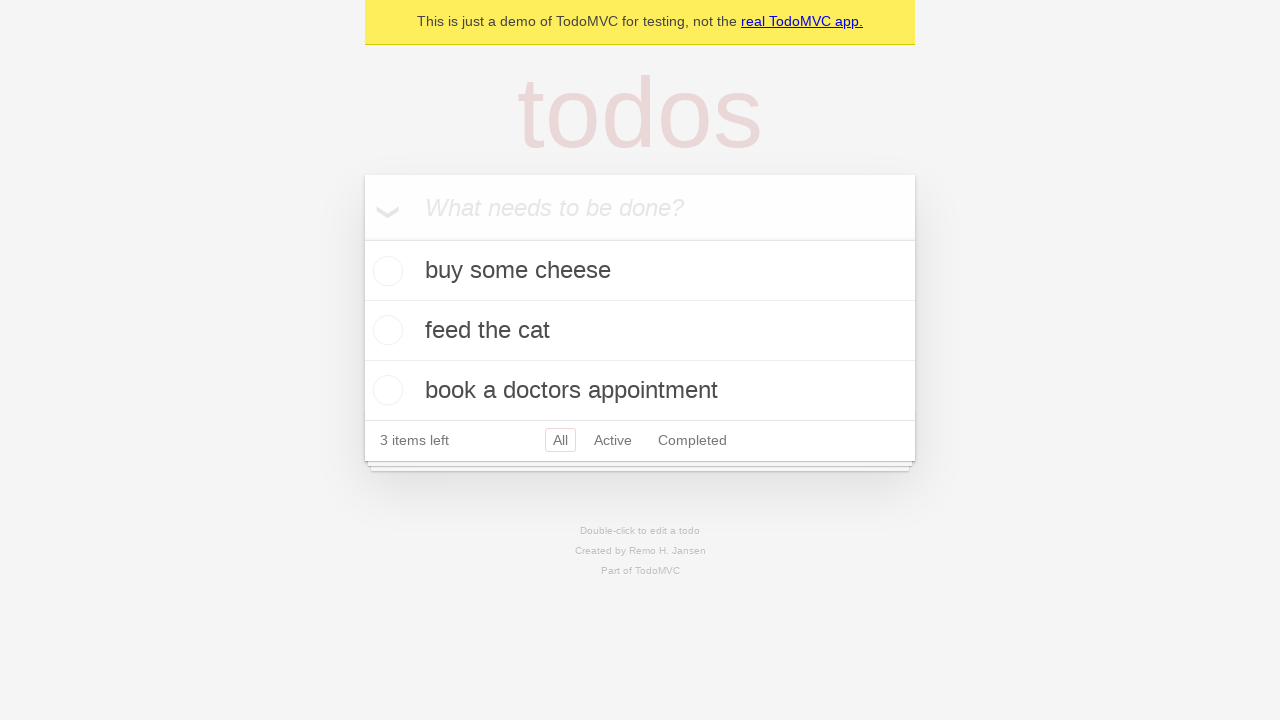